Tests navigation on VWO website by clicking the "Start a free trial" link using partial link text matching

Starting URL: https://app.vwo.com

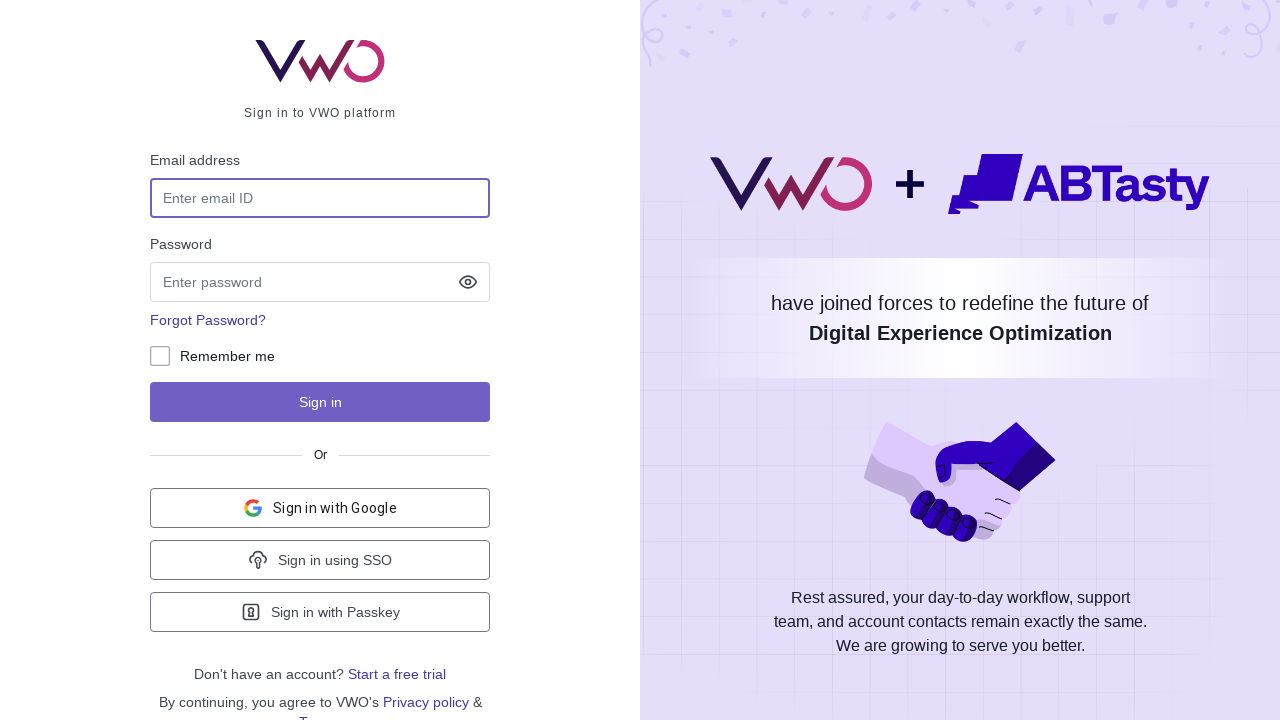

Clicked 'Start a free trial' link using partial text matching at (397, 674) on a:has-text('trial')
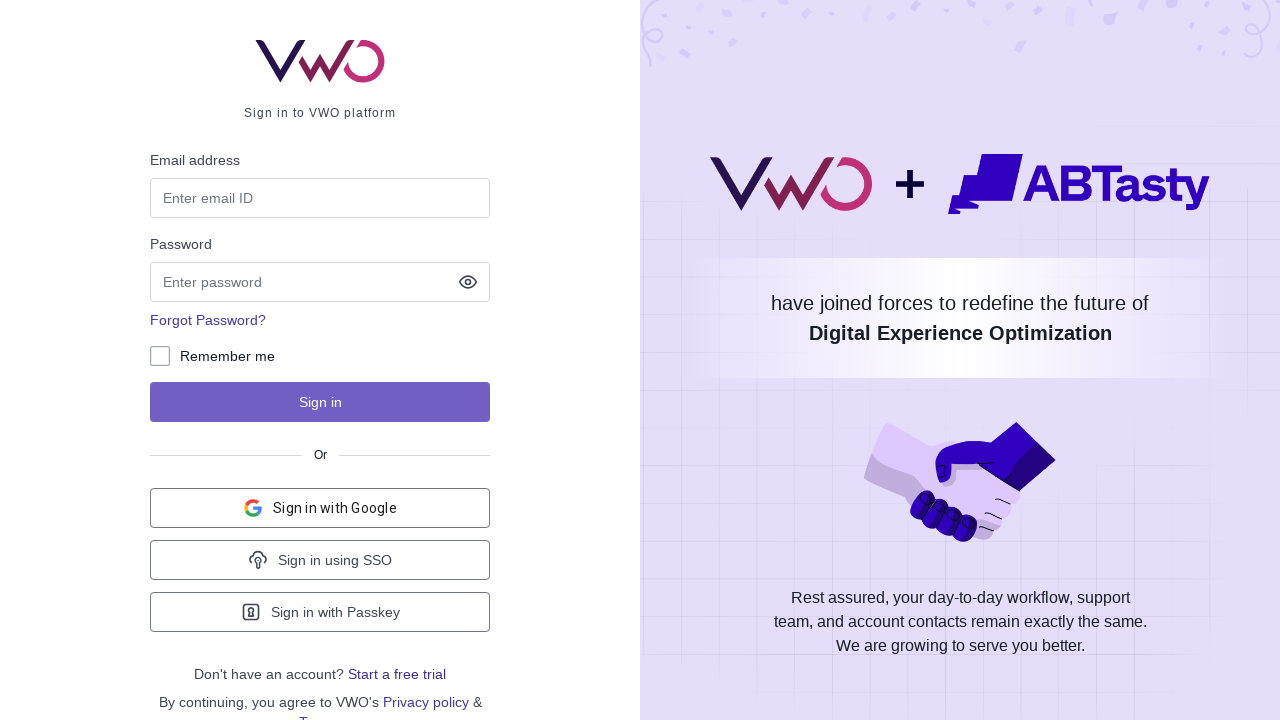

Page navigation completed and network idle state reached
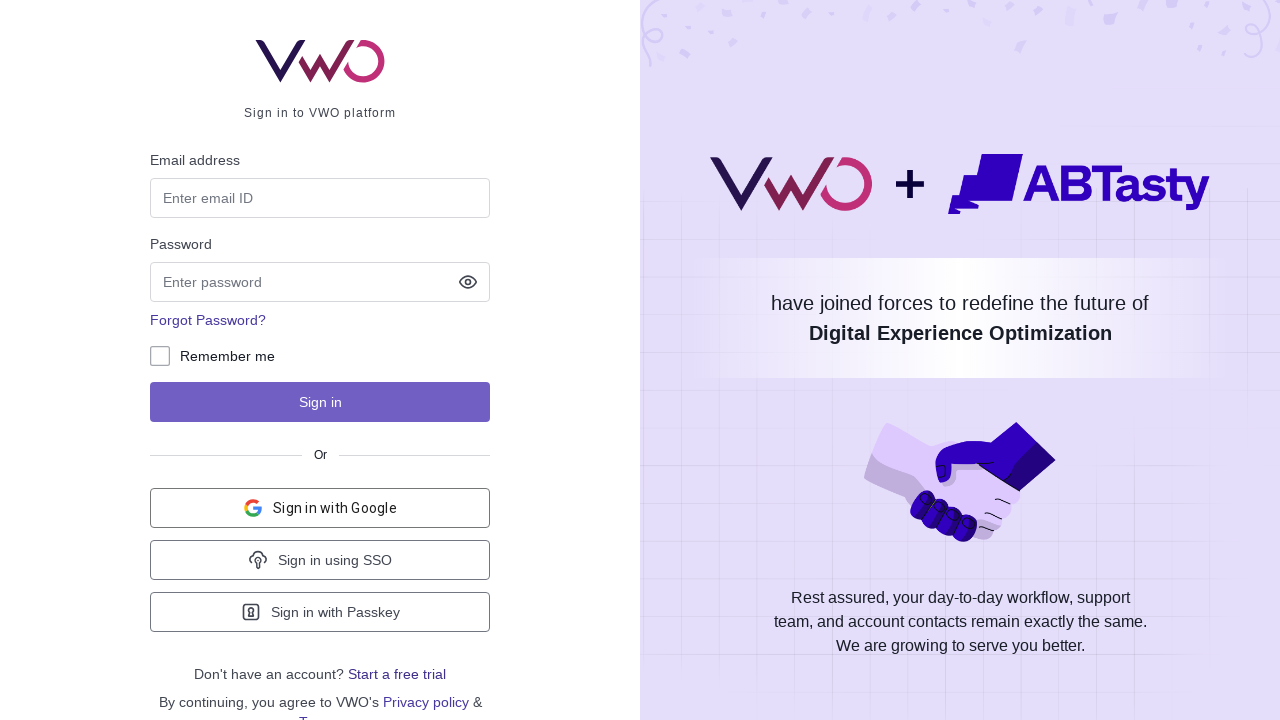

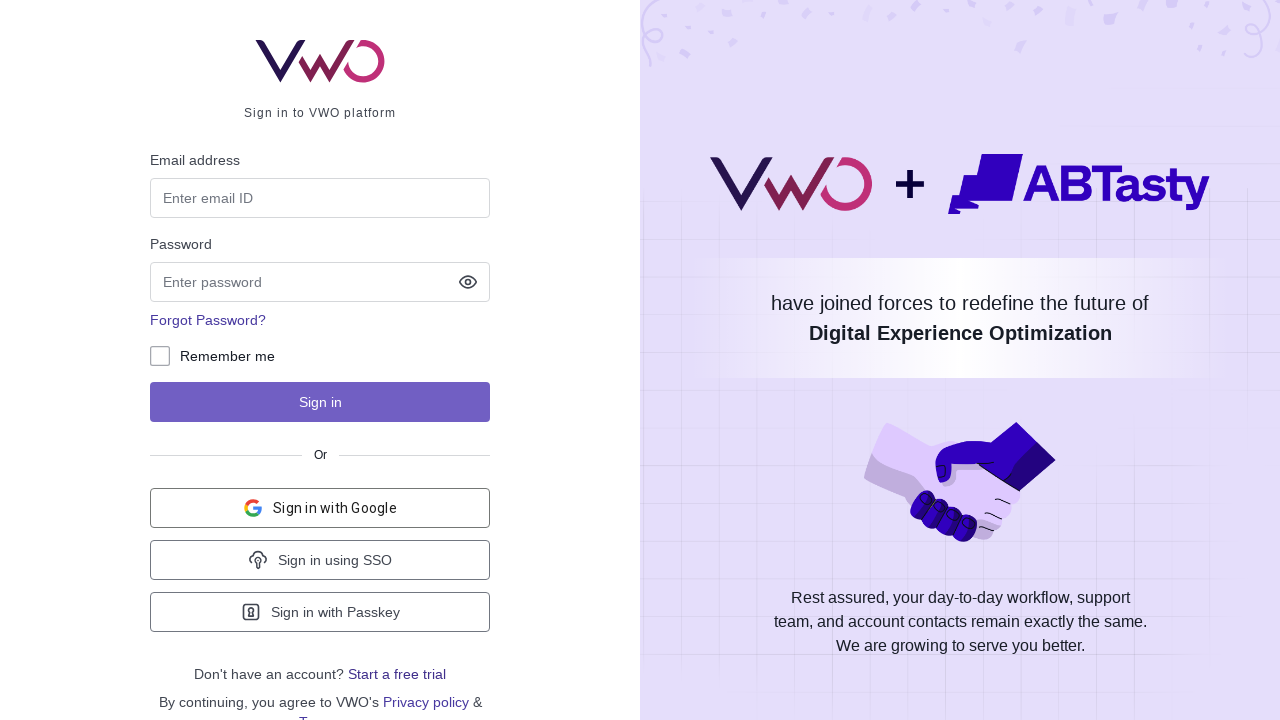